Tests user registration form by filling username, email, and password fields and submitting the form

Starting URL: http://www.thetestingworld.com/testings/

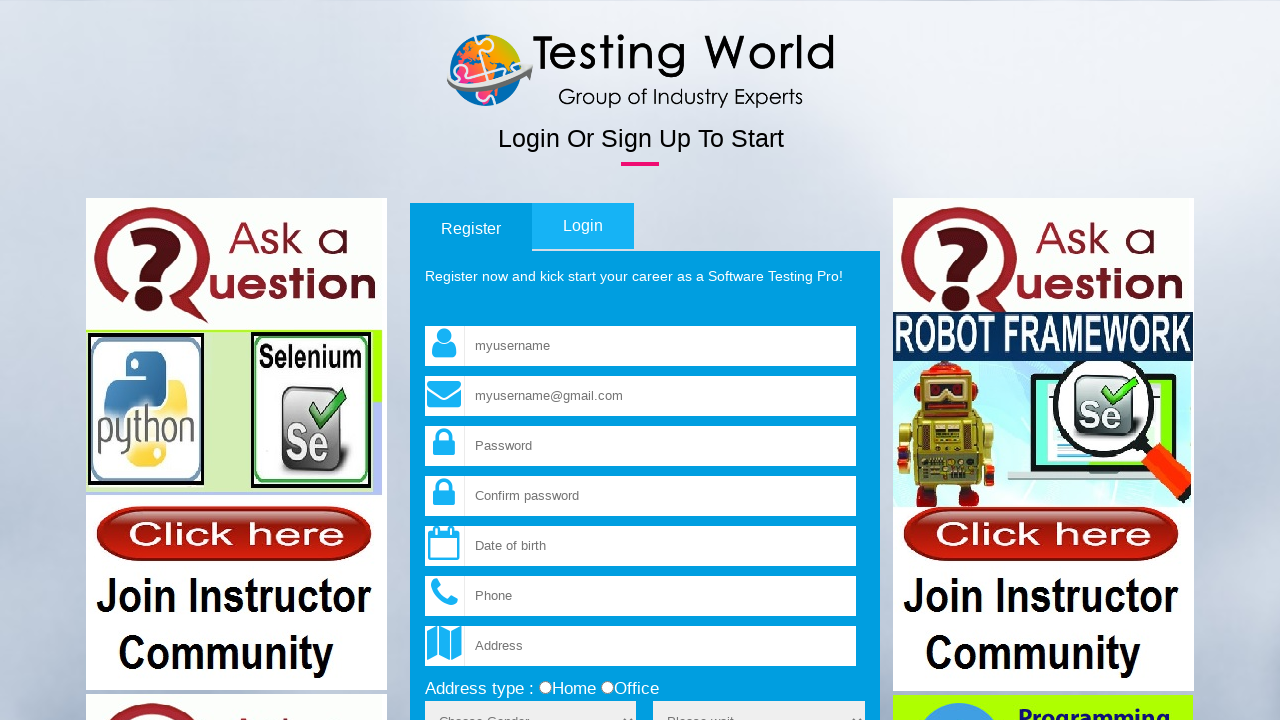

Filled username field with 'testuser2024' on input[name='fld_username']
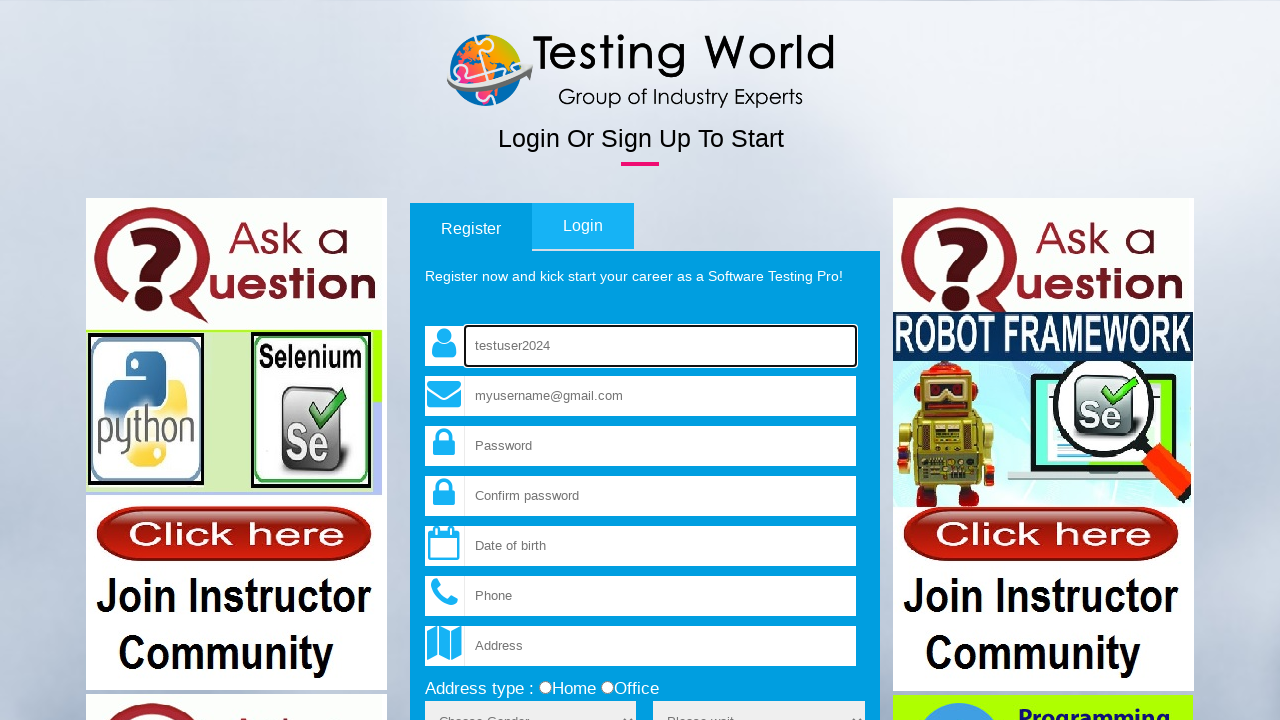

Filled email field with 'testuser2024@example.com' on input[name='fld_email']
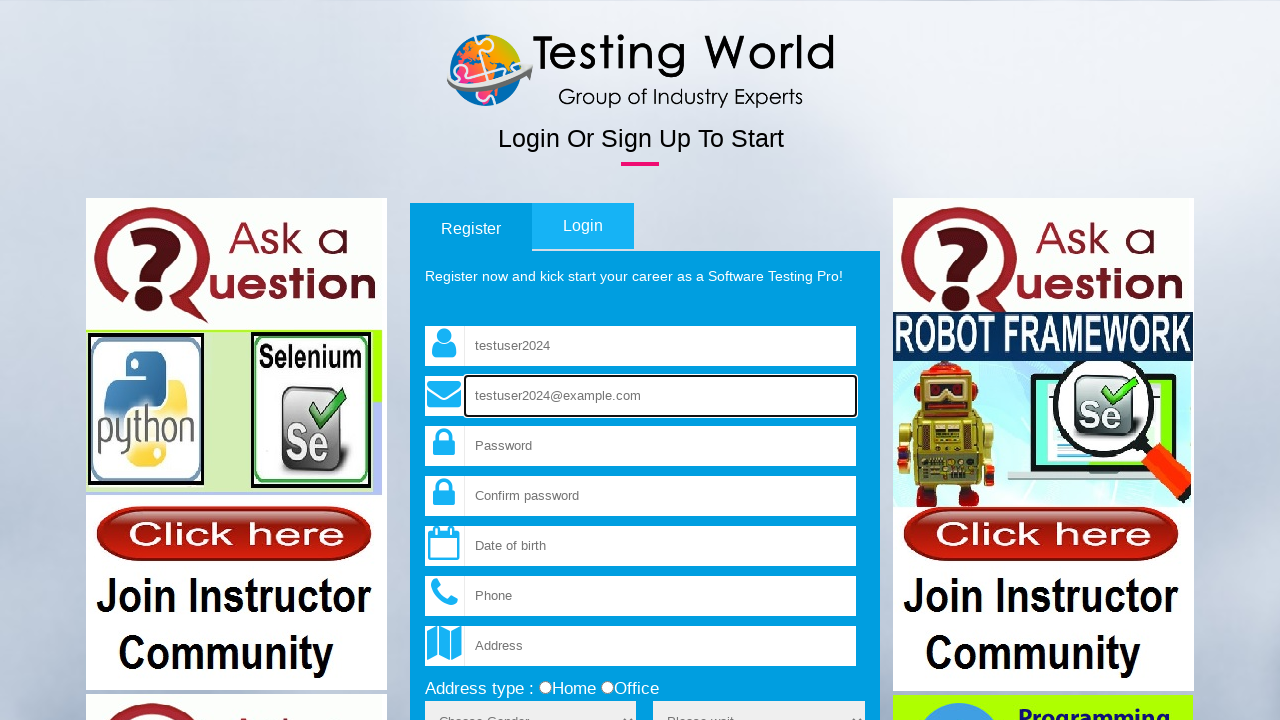

Filled password field with 'SecurePass123!' on input[name='fld_password']
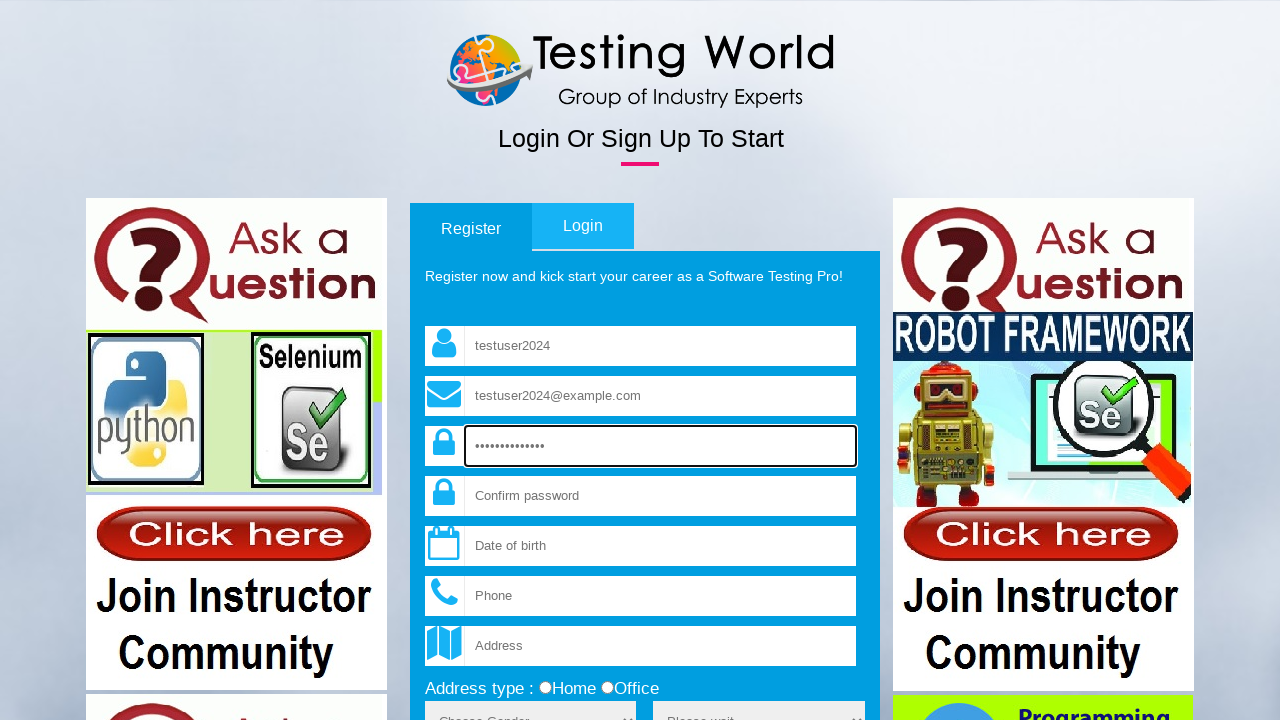

Clicked Sign up button to submit registration form at (831, 361) on xpath=//input[@type="submit" and @value="Sign up"]
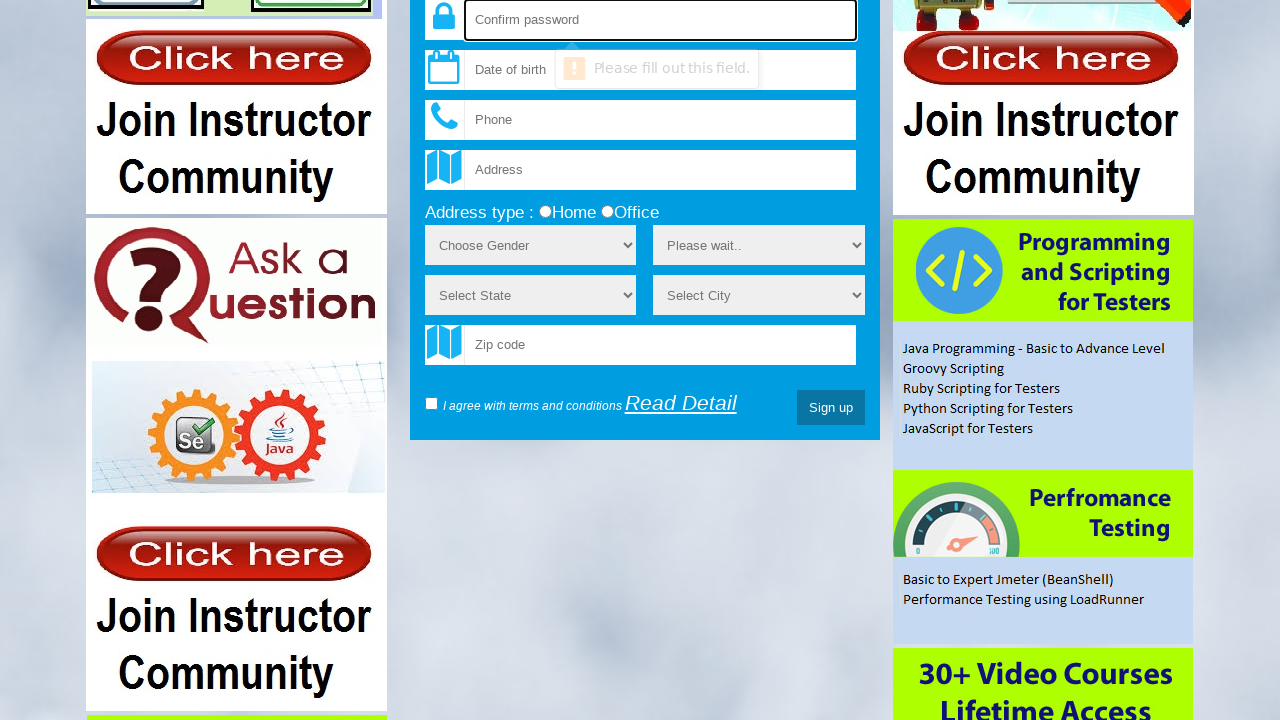

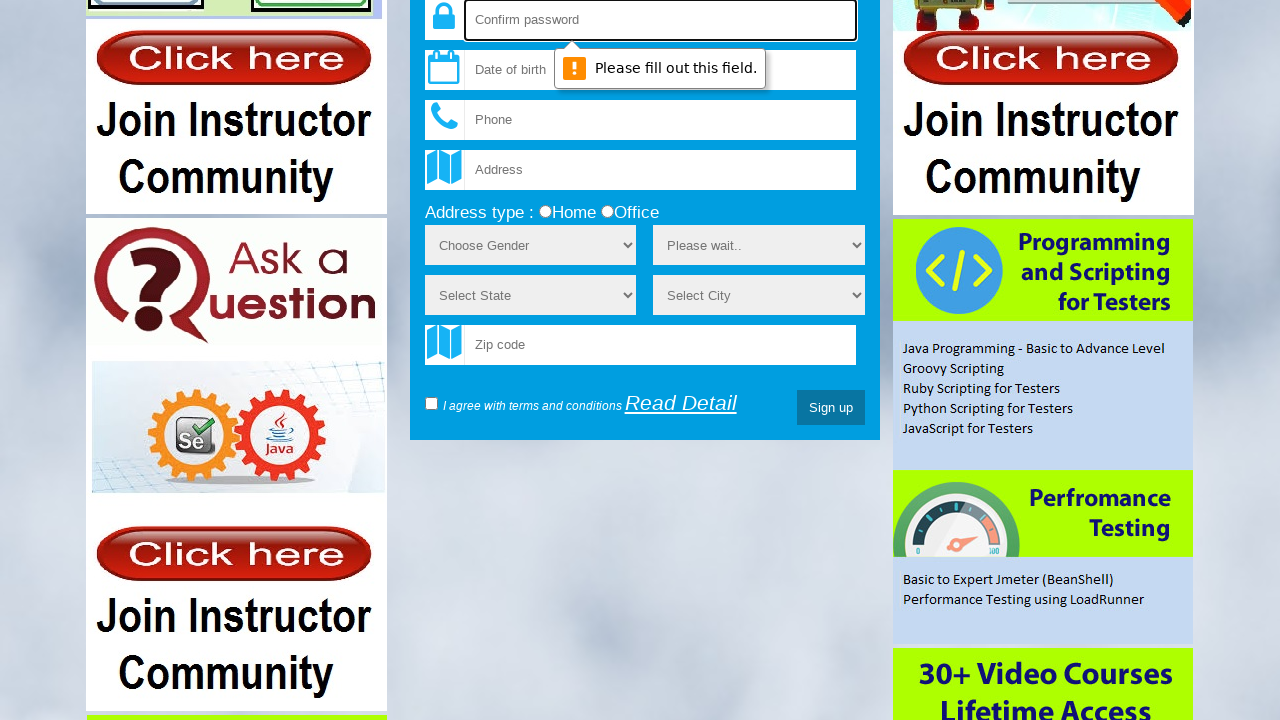